Tests a grocery store e-commerce flow by adding specific items (Cucumbers, Broccoli) to cart, proceeding to checkout, and applying a promo code to verify the discount is applied.

Starting URL: https://rahulshettyacademy.com/seleniumPractise/

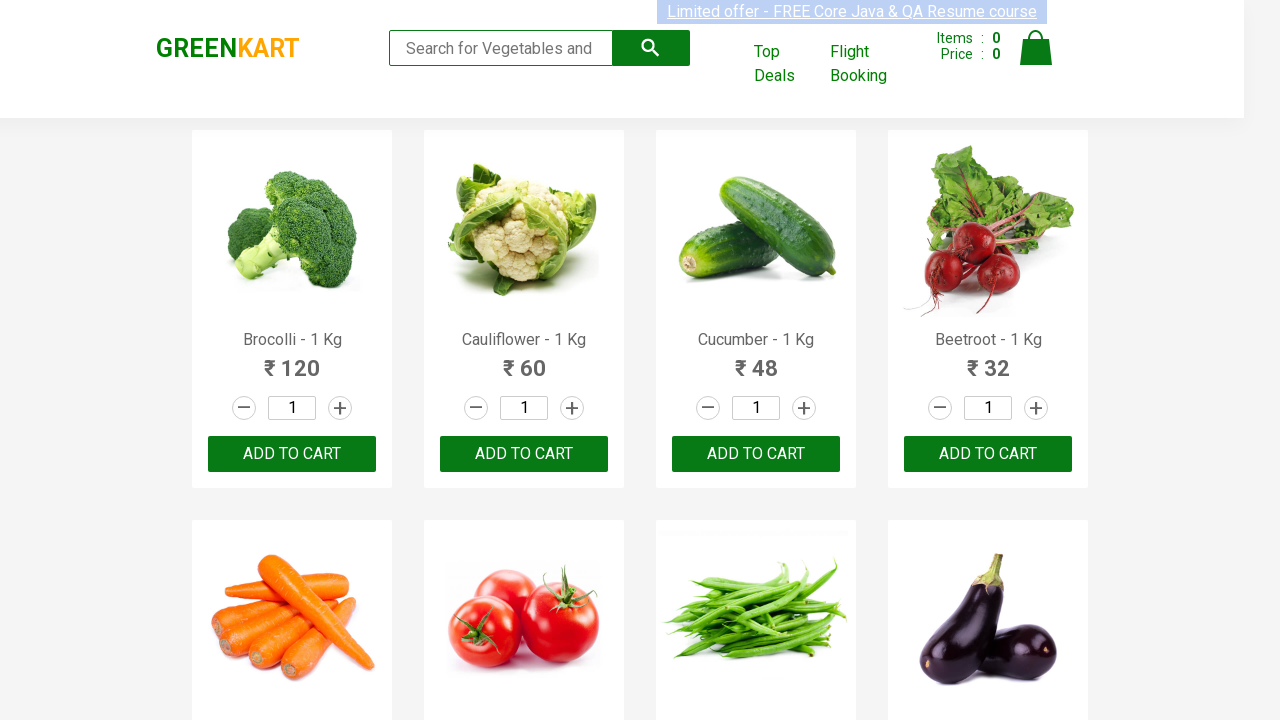

Waited for product names to load on the page
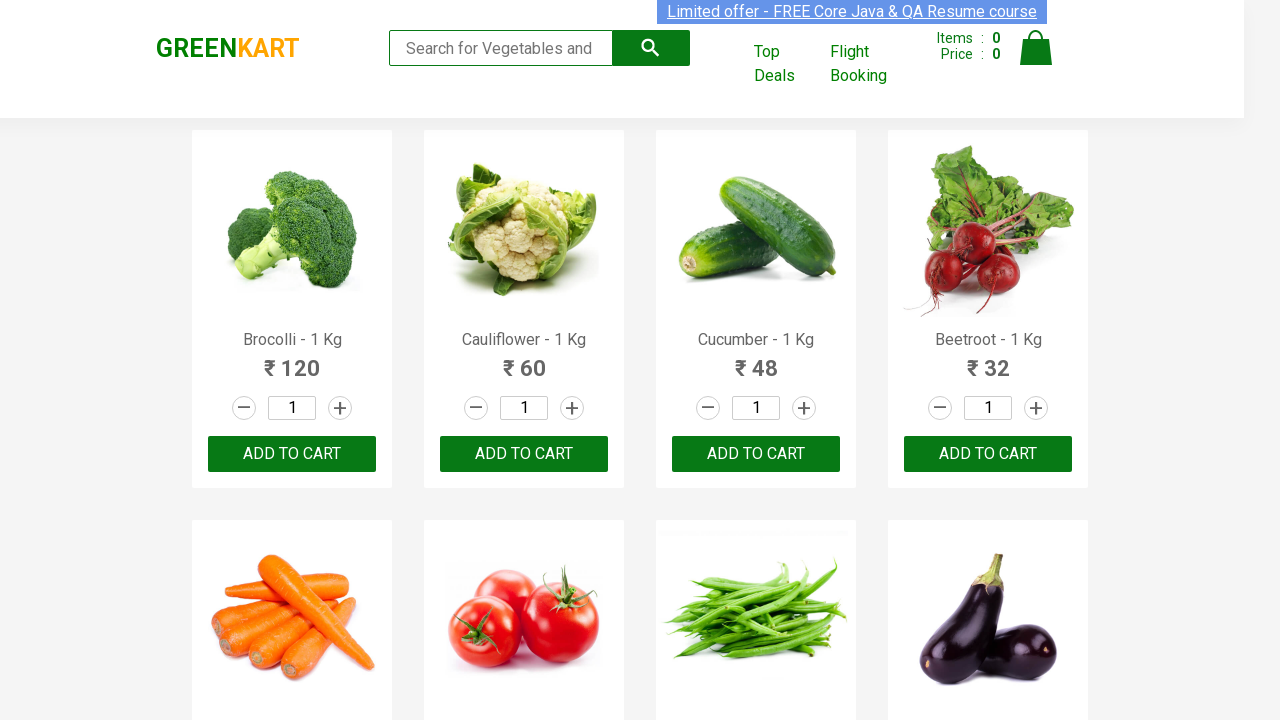

Retrieved all product name elements
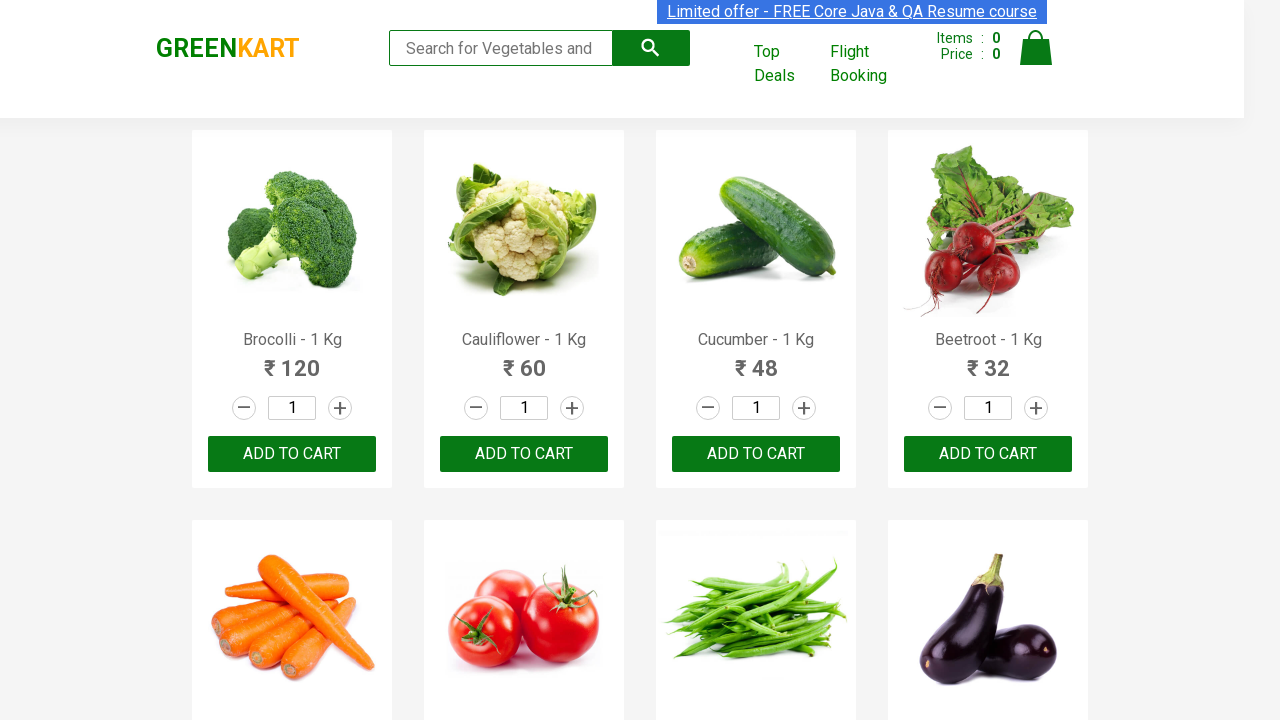

Retrieved all add to cart buttons
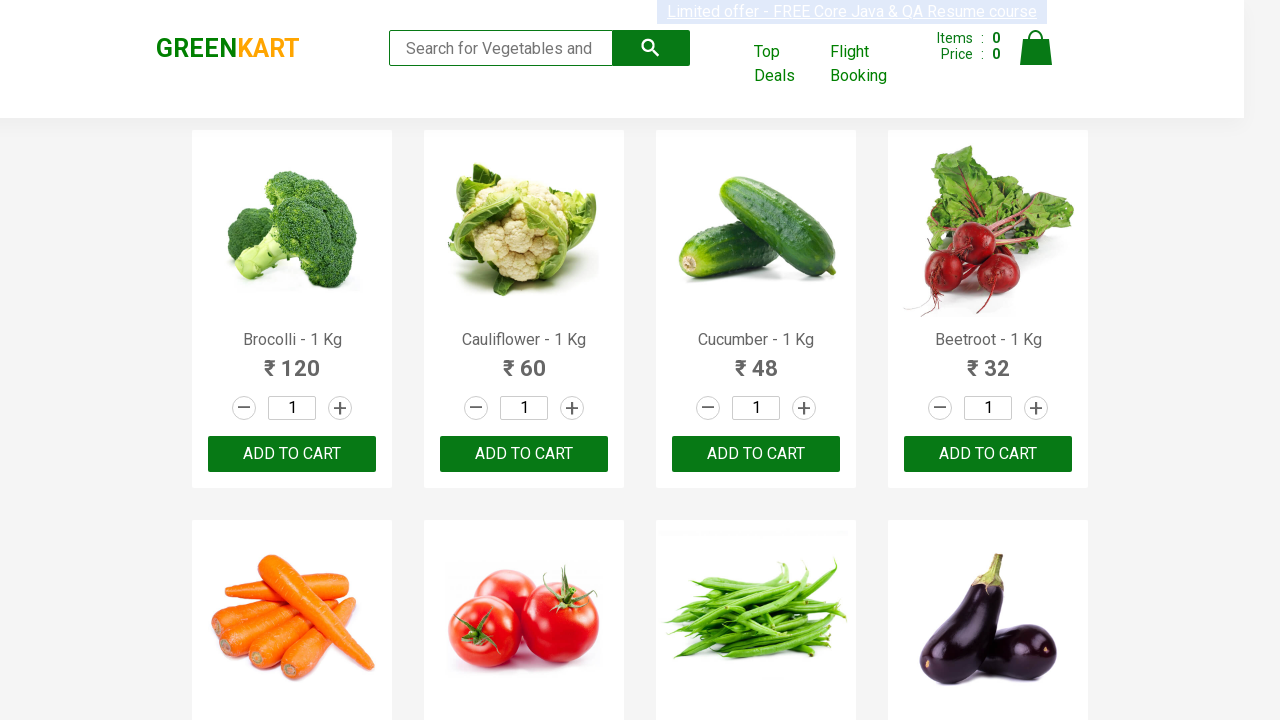

Clicked on cart icon to view cart at (1036, 48) on img[alt='Cart']
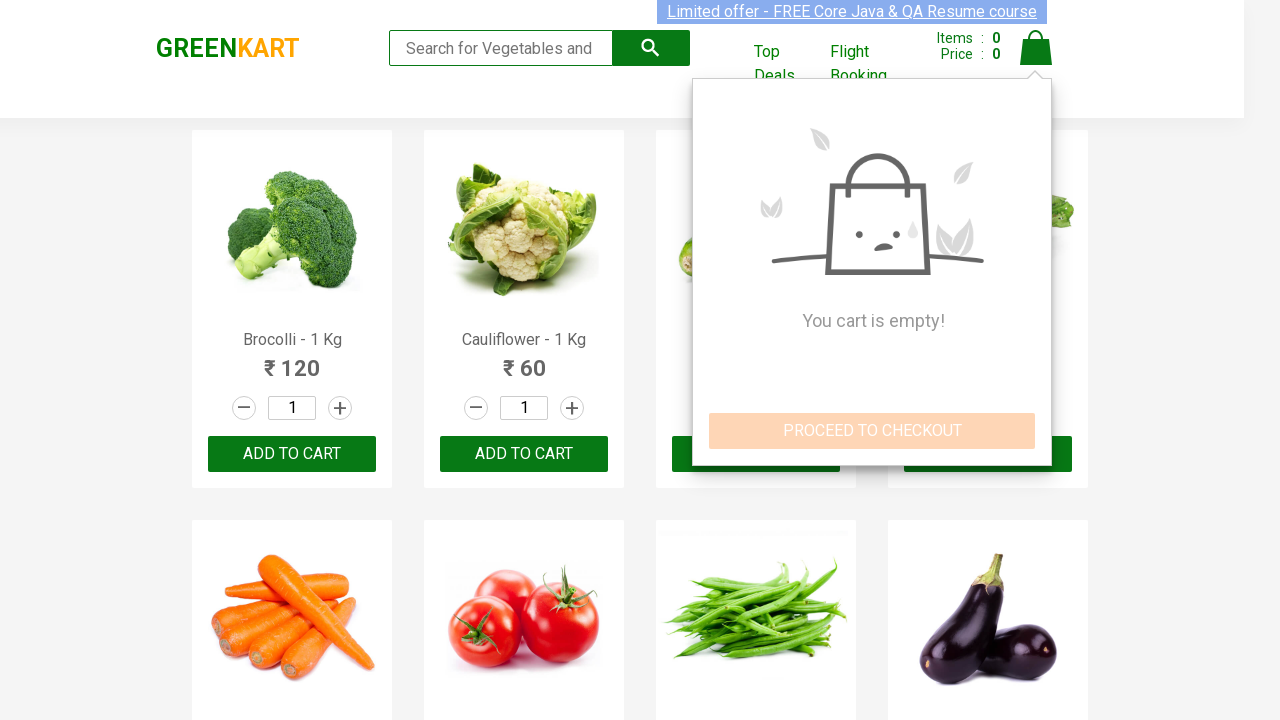

Clicked 'PROCEED TO CHECKOUT' button at (872, 431) on button:has-text('PROCEED TO CHECKOUT')
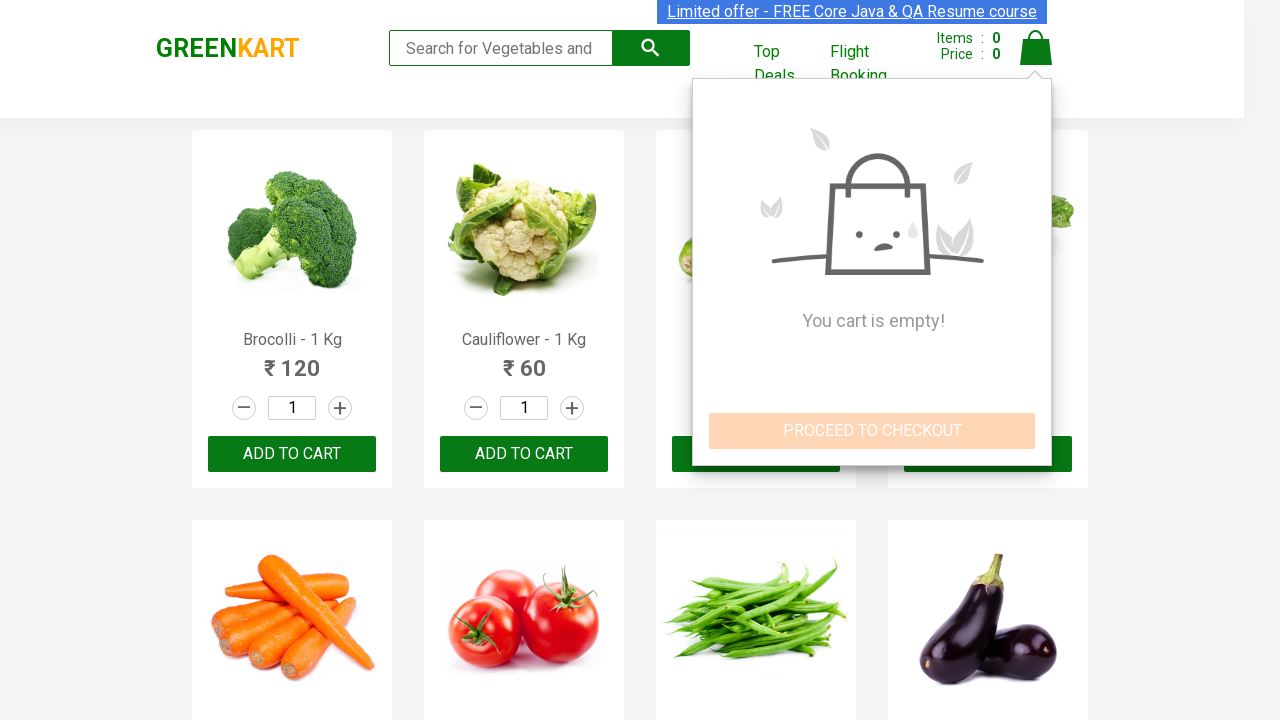

Entered promo code 'rahulshettyacademy' in the promo code field on input.promoCode
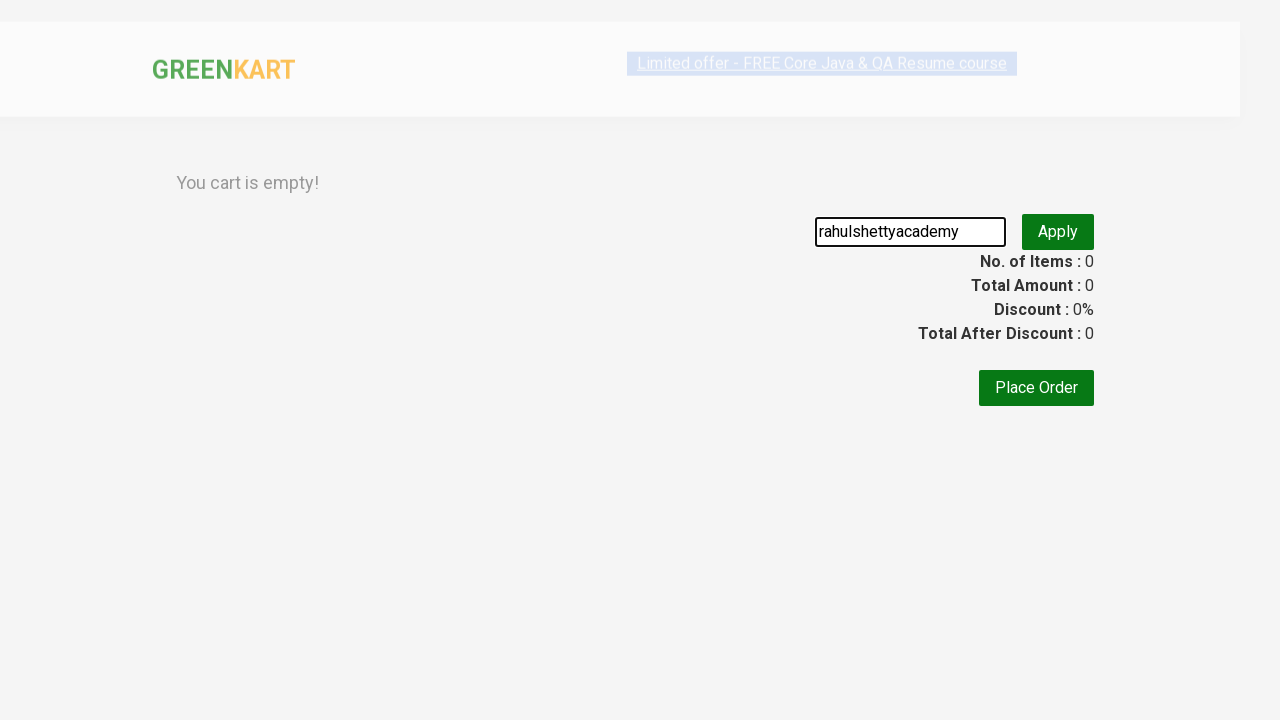

Clicked apply promo button to apply the discount code at (1058, 232) on button.promoBtn
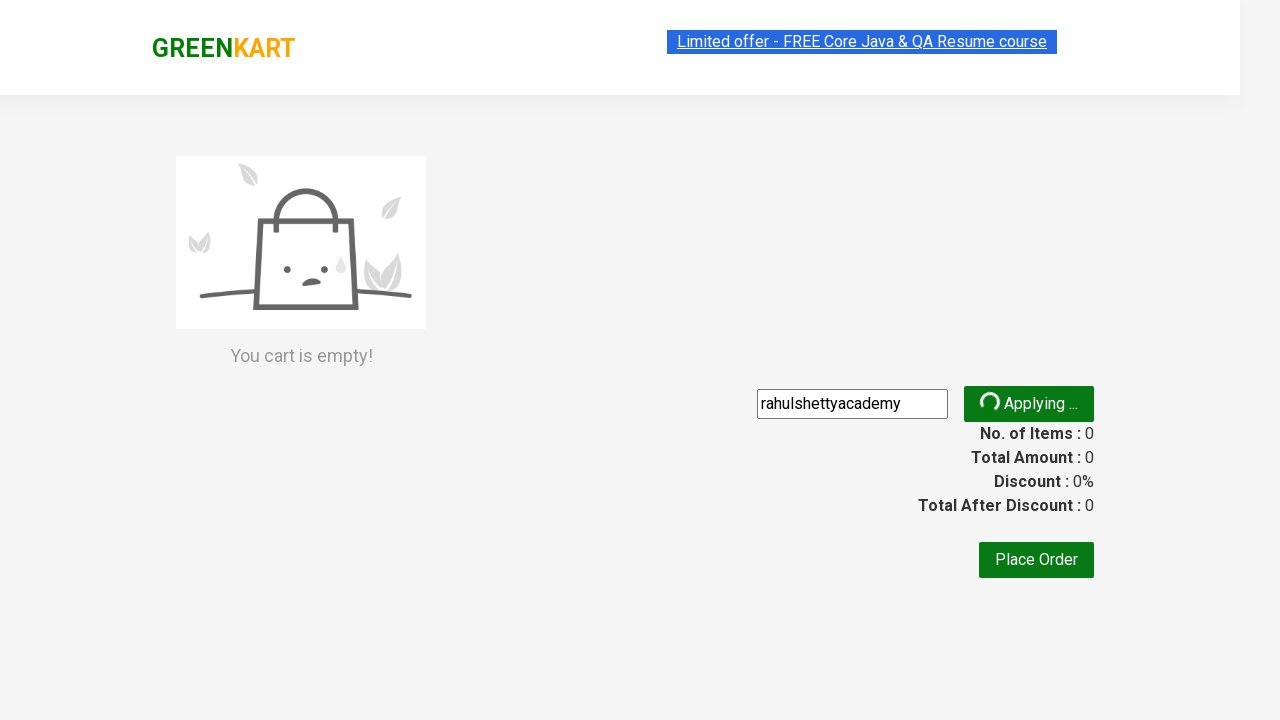

Verified promo code was applied - promo info message displayed
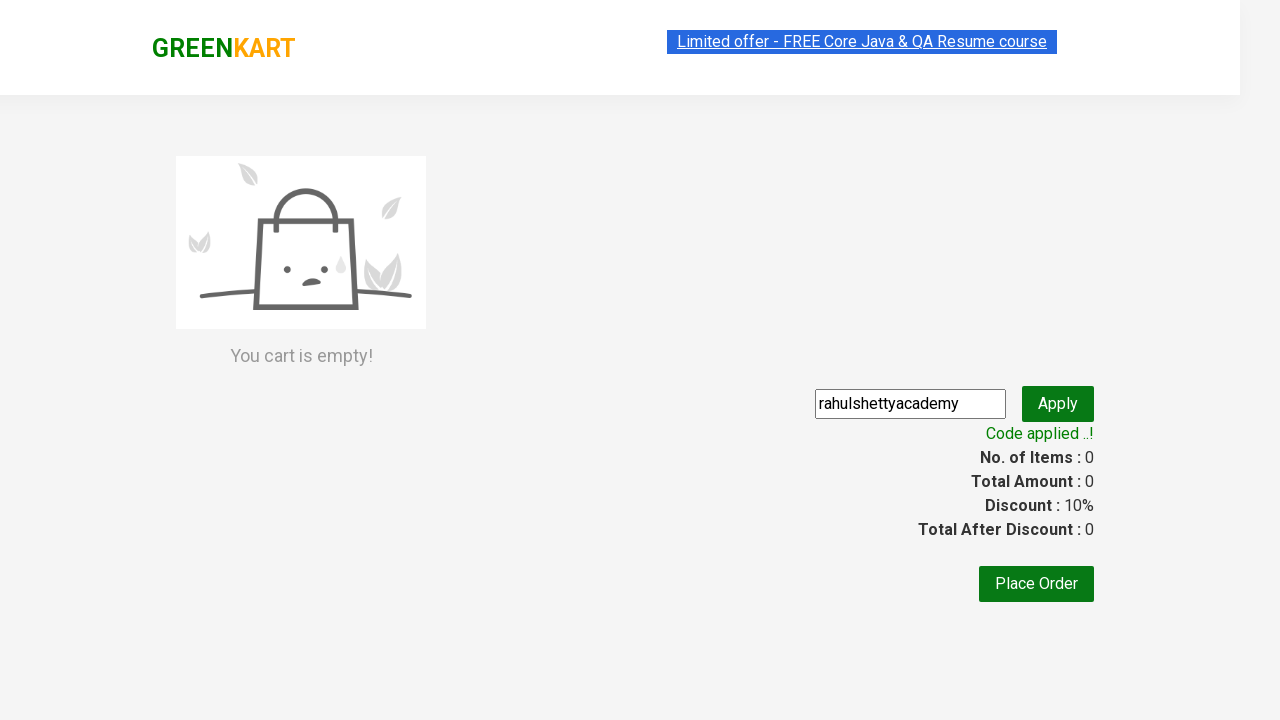

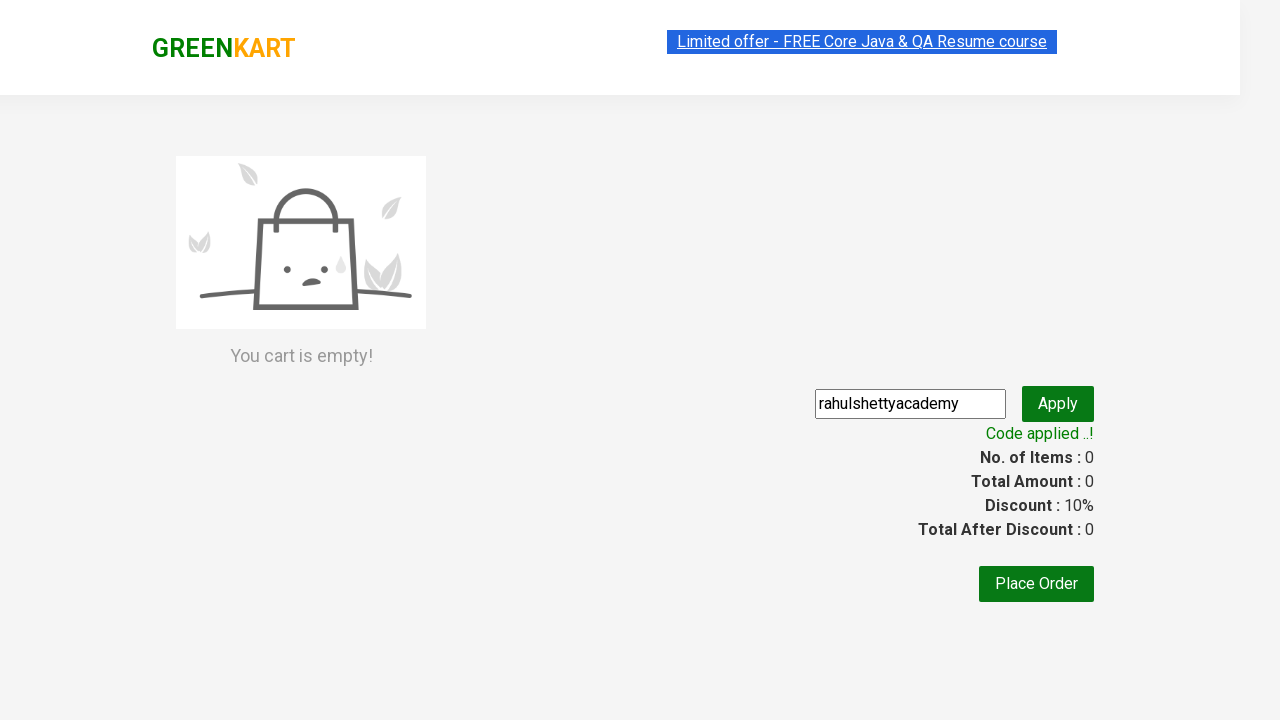